Tests train search functionality on erail.in by searching for trains between Pondicherry and Chennai, unchecking date selection, and verifying train results are displayed

Starting URL: https://erail.in/

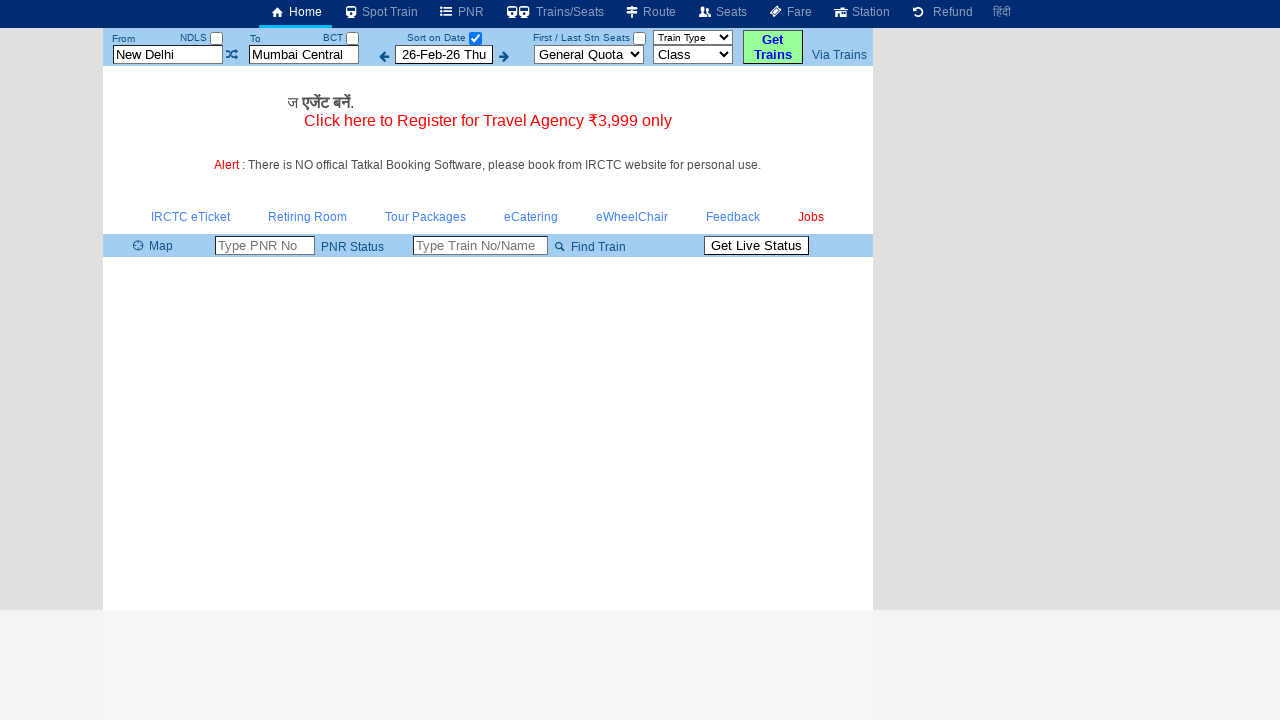

Unchecked 'Select Date Only' checkbox at (475, 38) on #chkSelectDateOnly
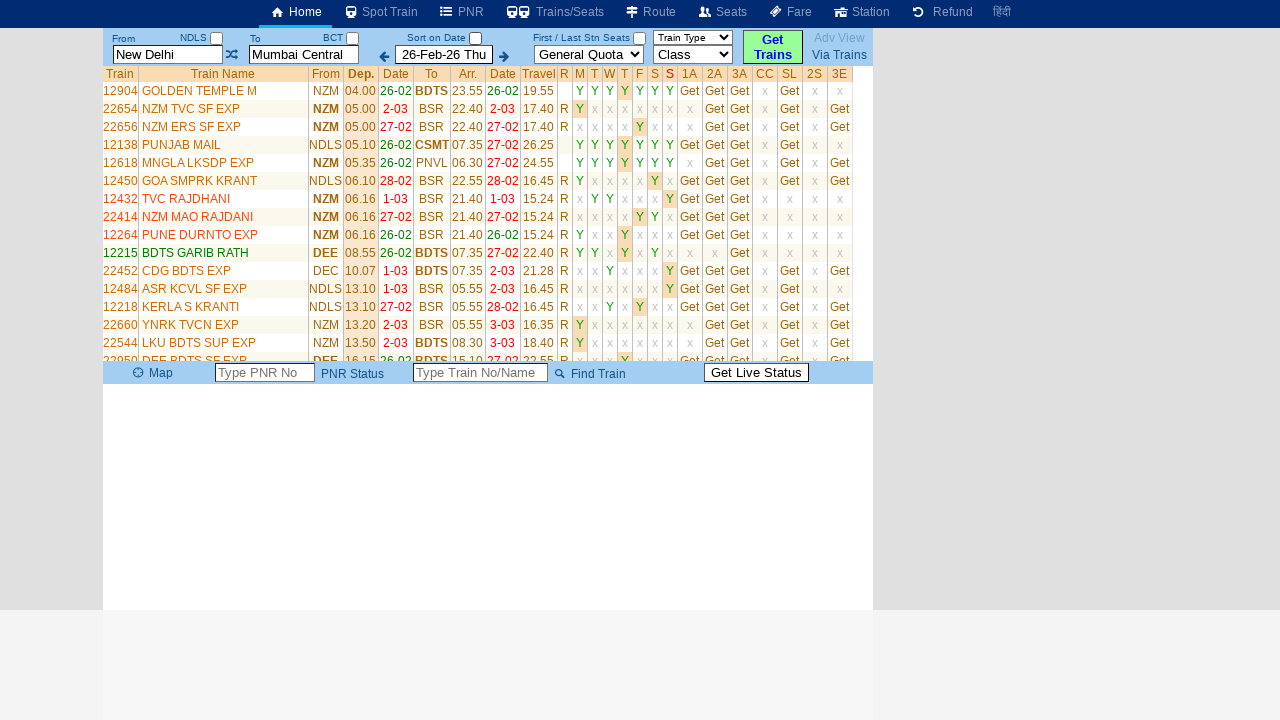

Cleared 'From' station field on #txtStationFrom
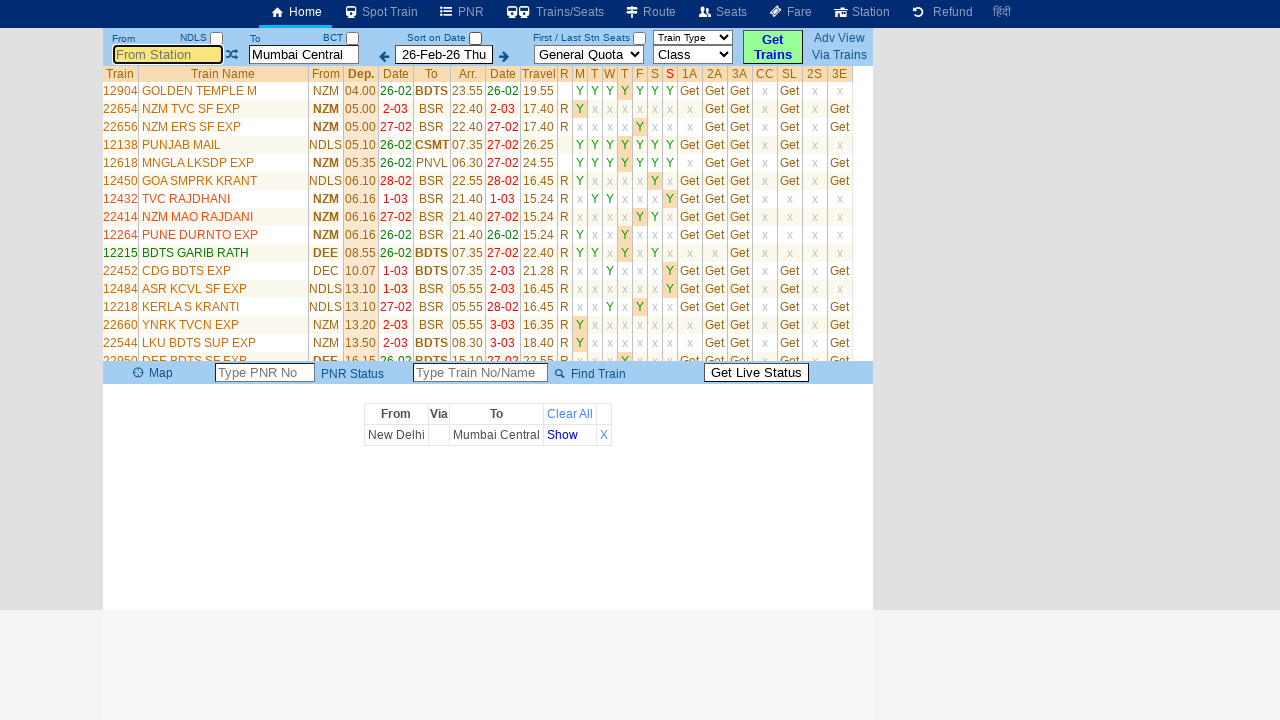

Filled 'From' station field with 'pondicherry' on #txtStationFrom
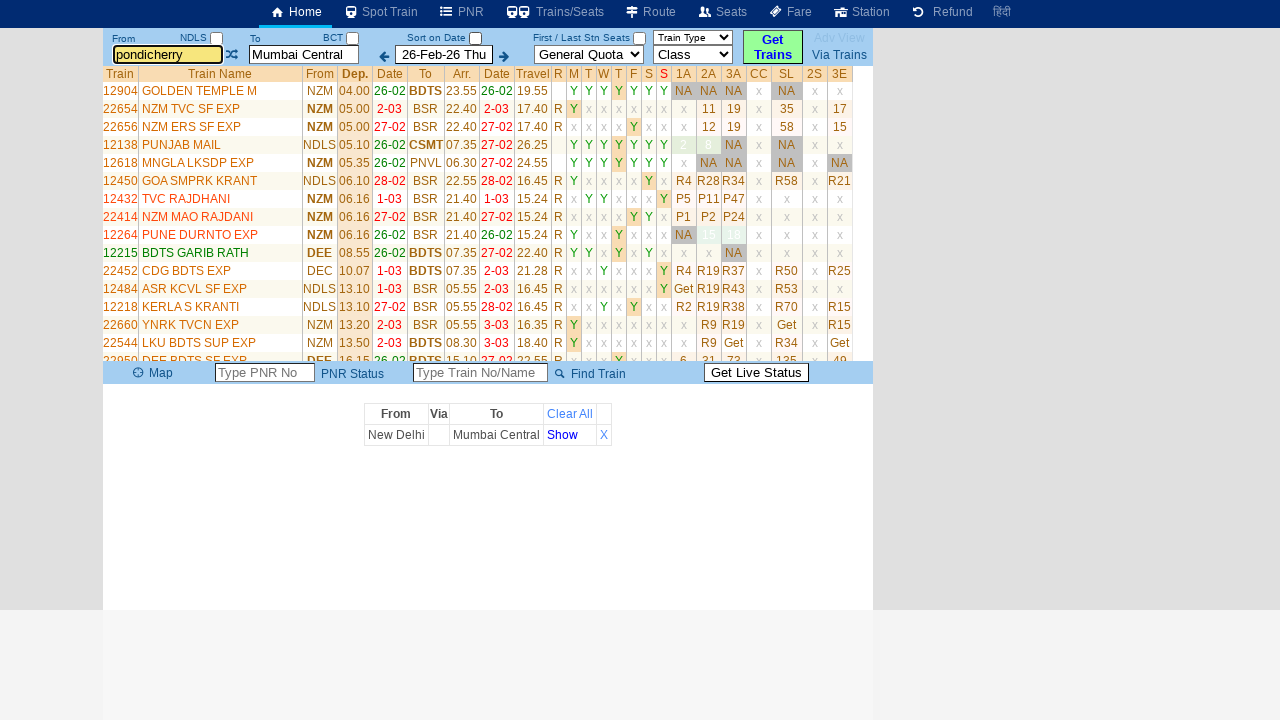

Pressed Enter to confirm 'From' station selection
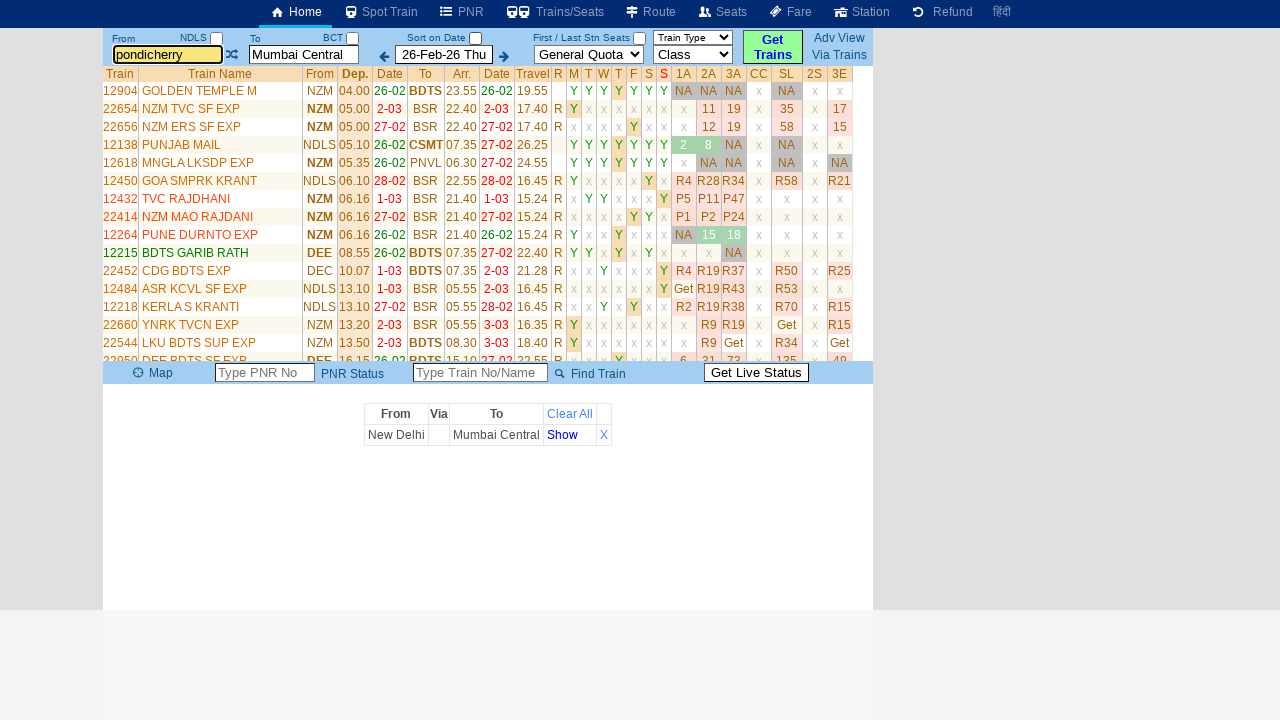

Cleared 'To' station field on #txtStationTo
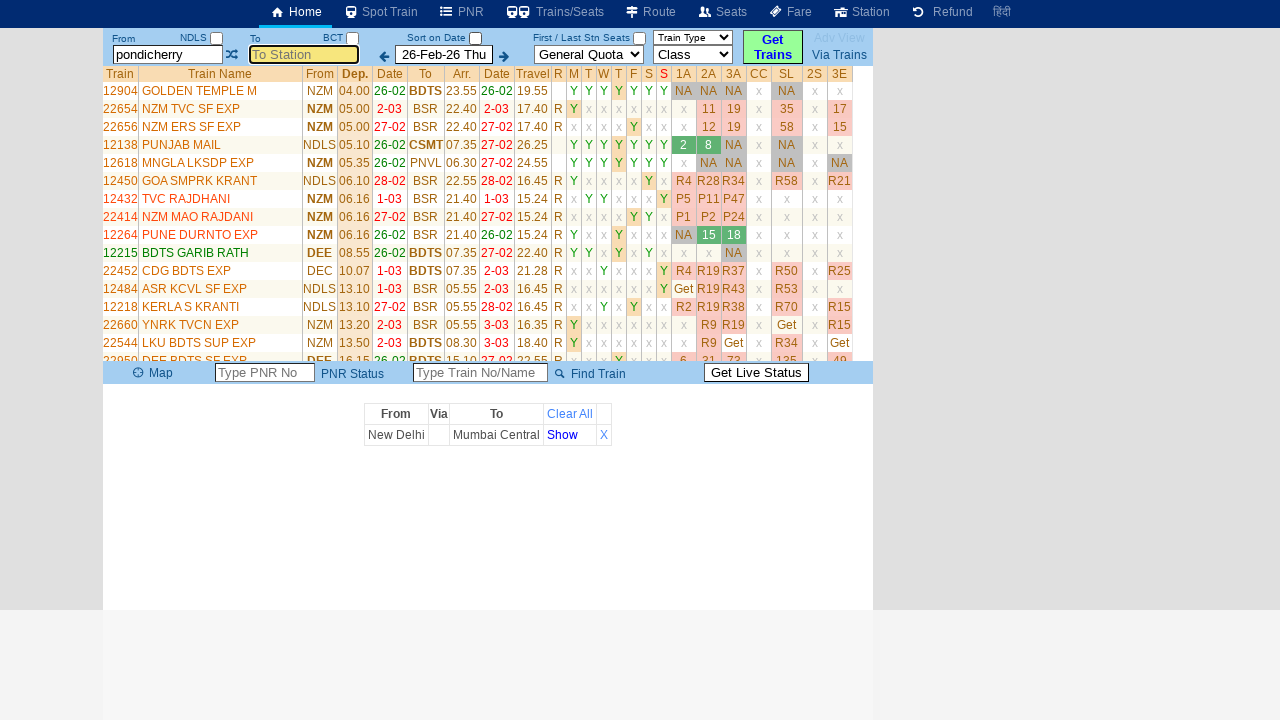

Filled 'To' station field with 'Chennai' on #txtStationTo
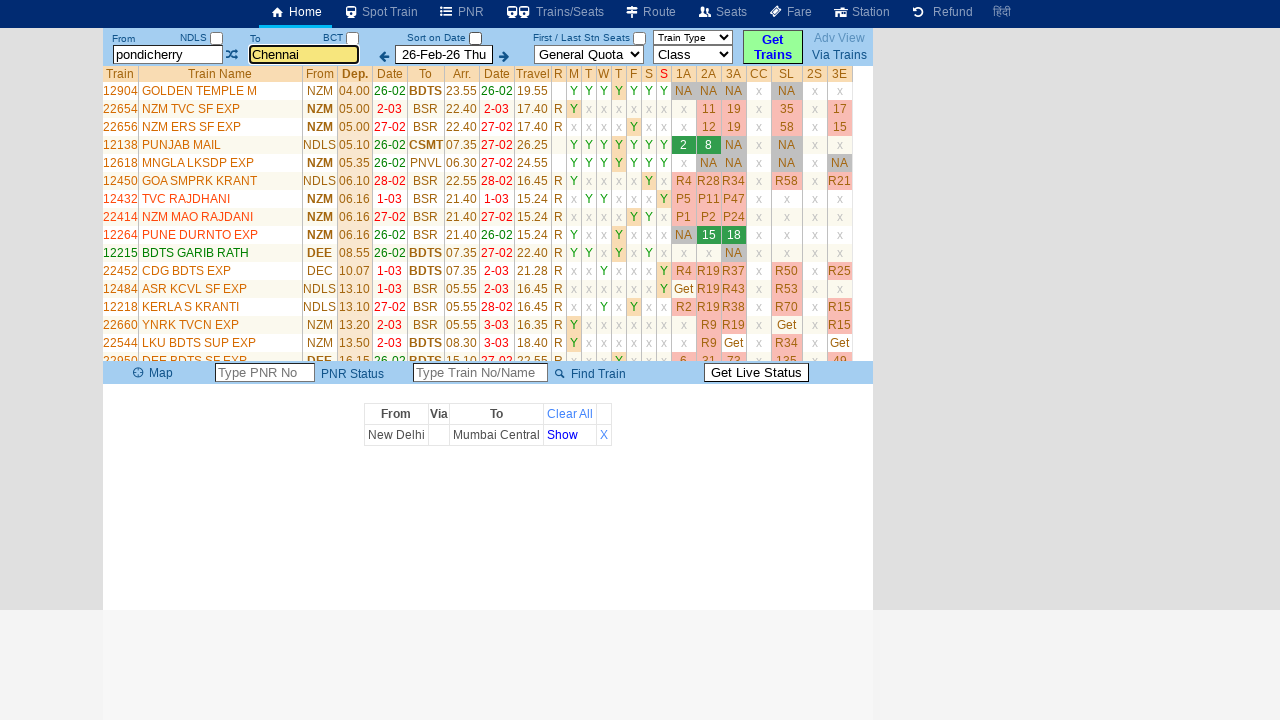

Pressed Enter to confirm 'To' station selection
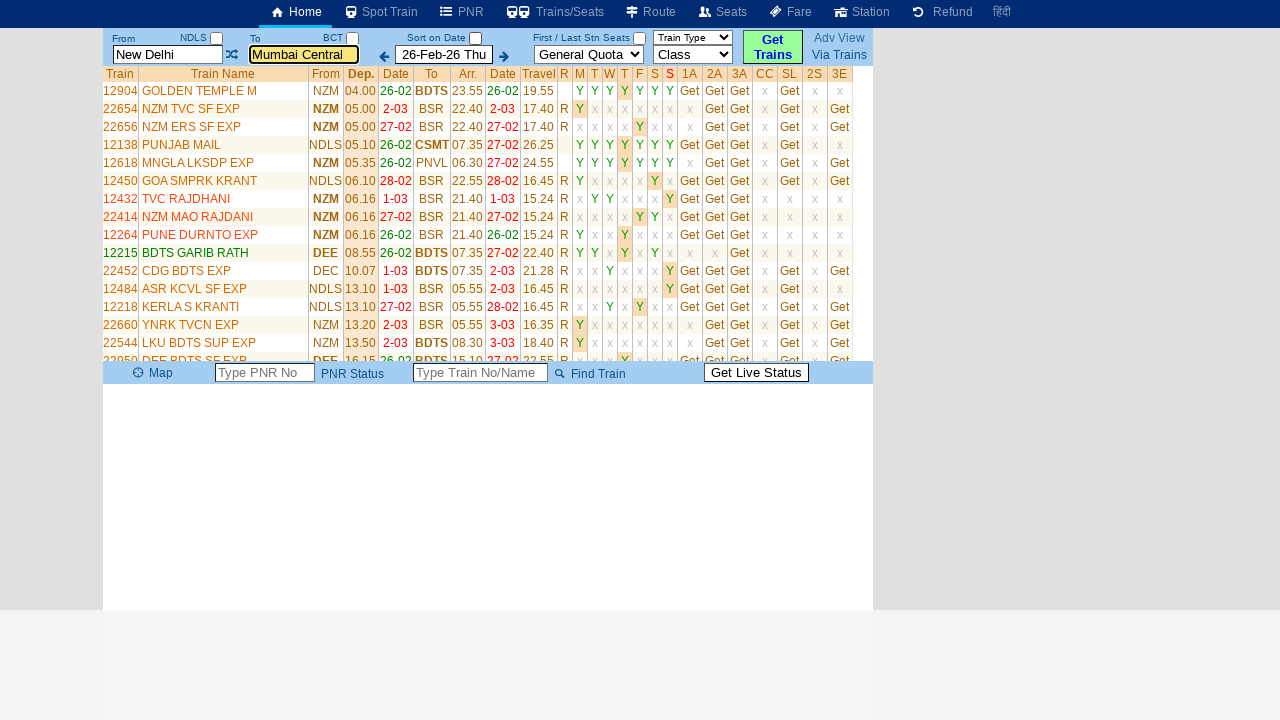

Waited 2 seconds for train results to load
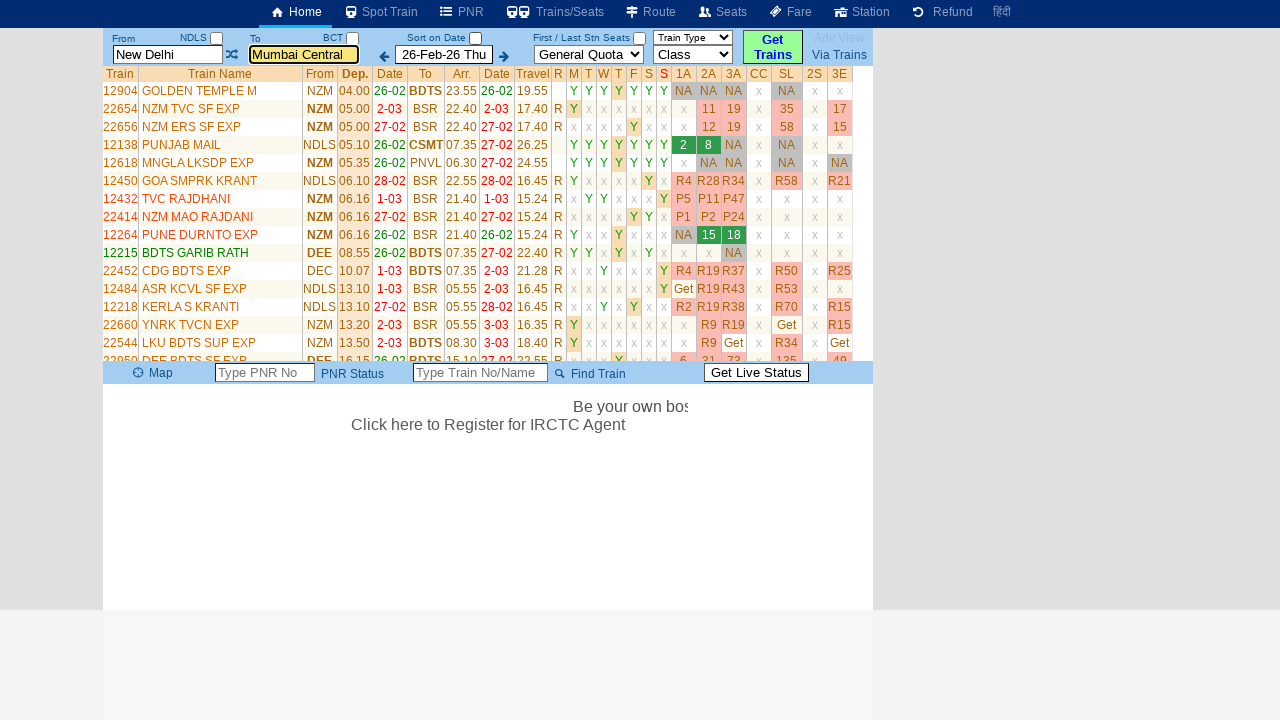

Train results table loaded and visible
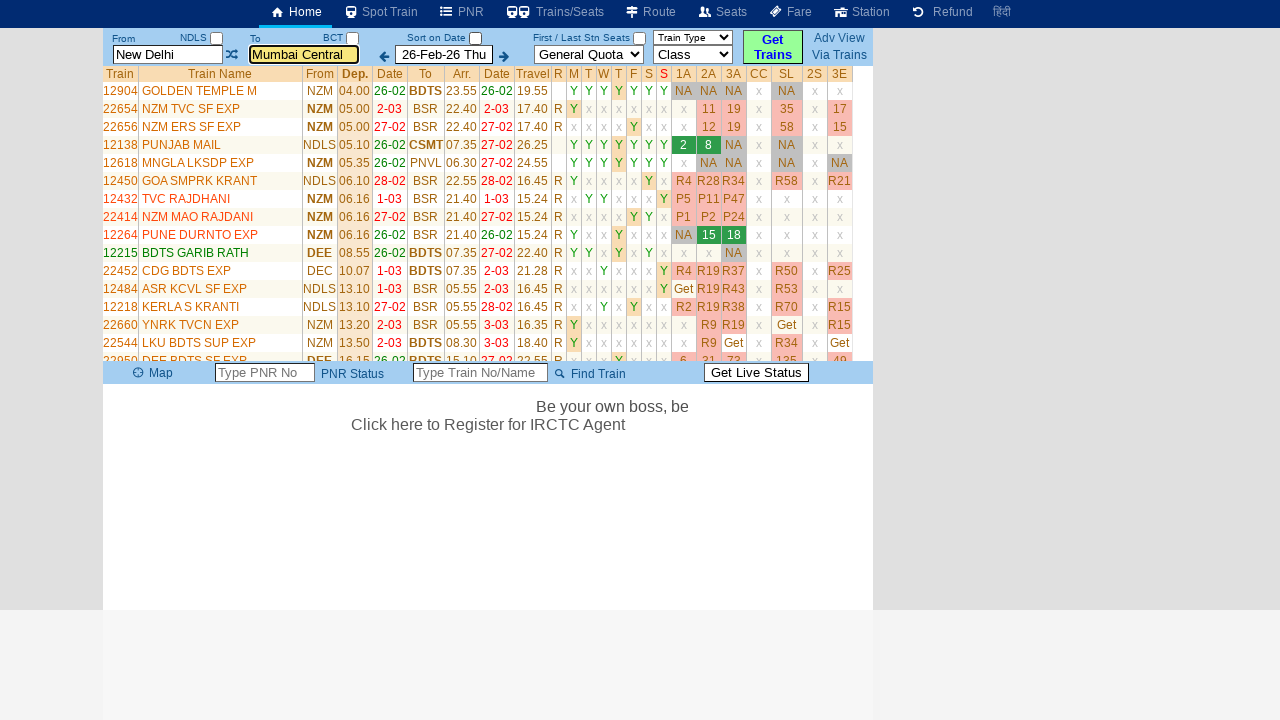

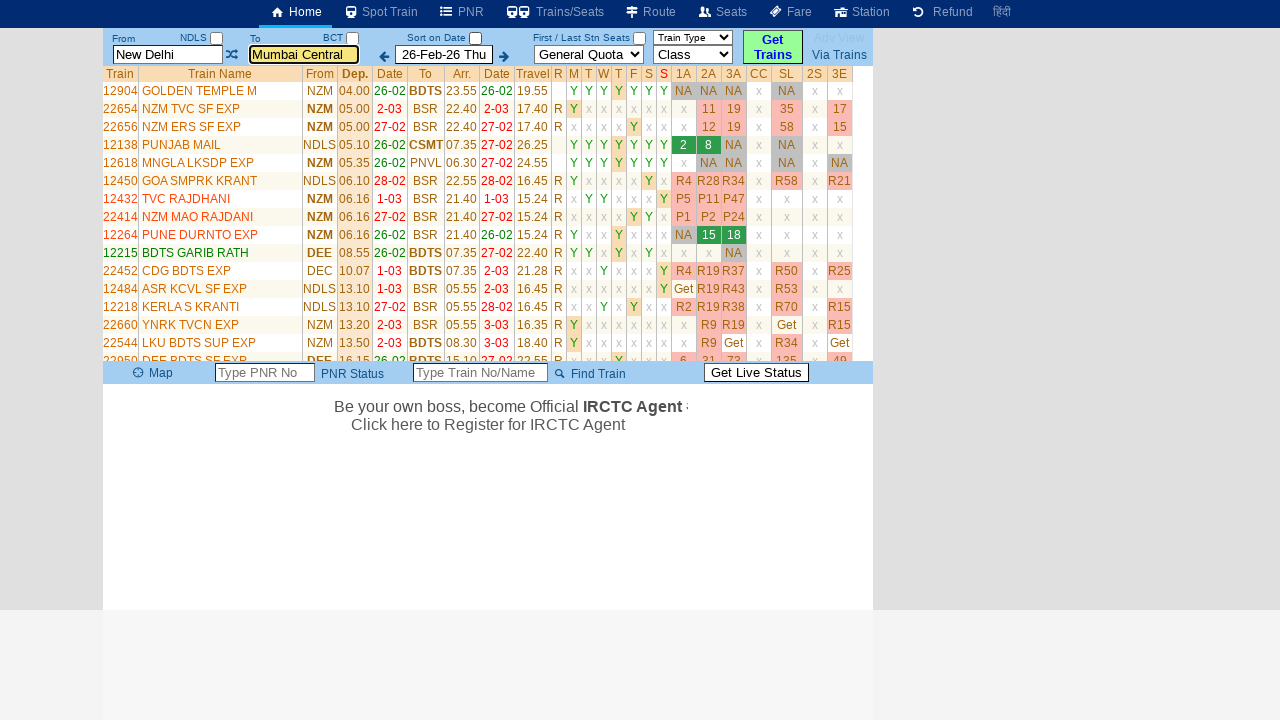